Tests a signup/contact form by filling in first name, last name, and email fields, then clicking the submit button.

Starting URL: https://secure-retreat-92358.herokuapp.com/

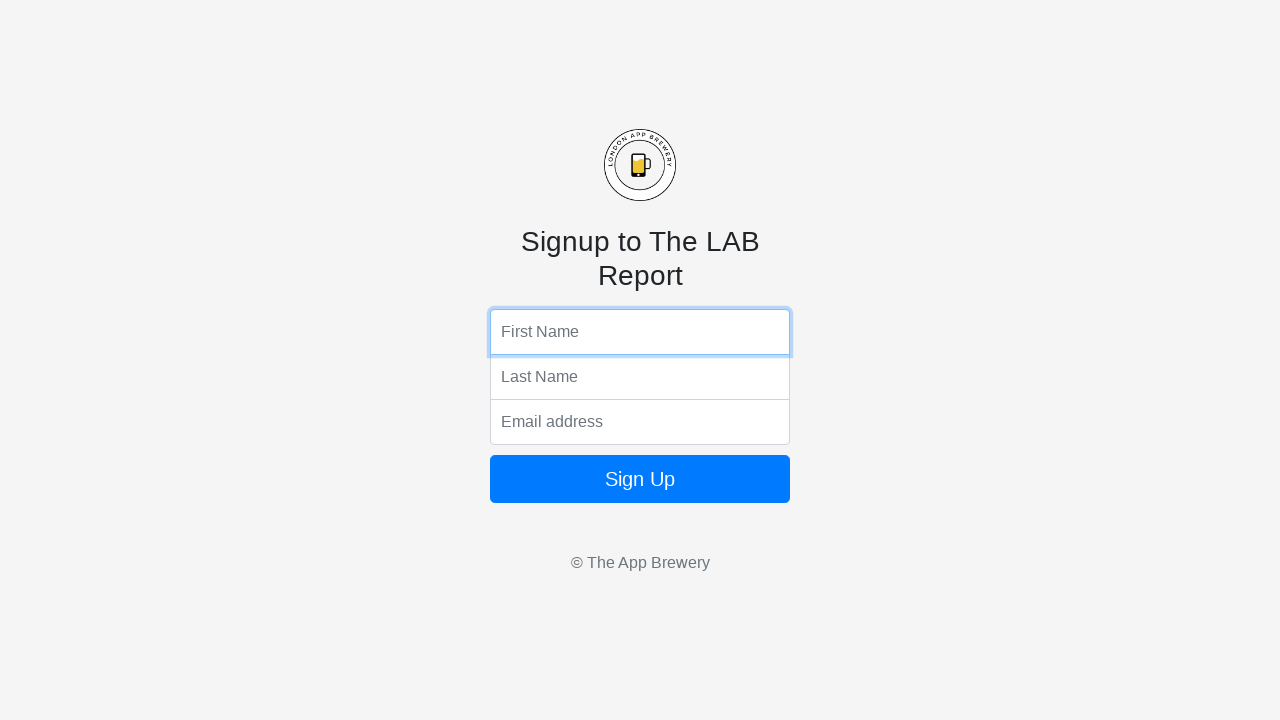

Filled first name field with 'Hitman' on input[name='fName']
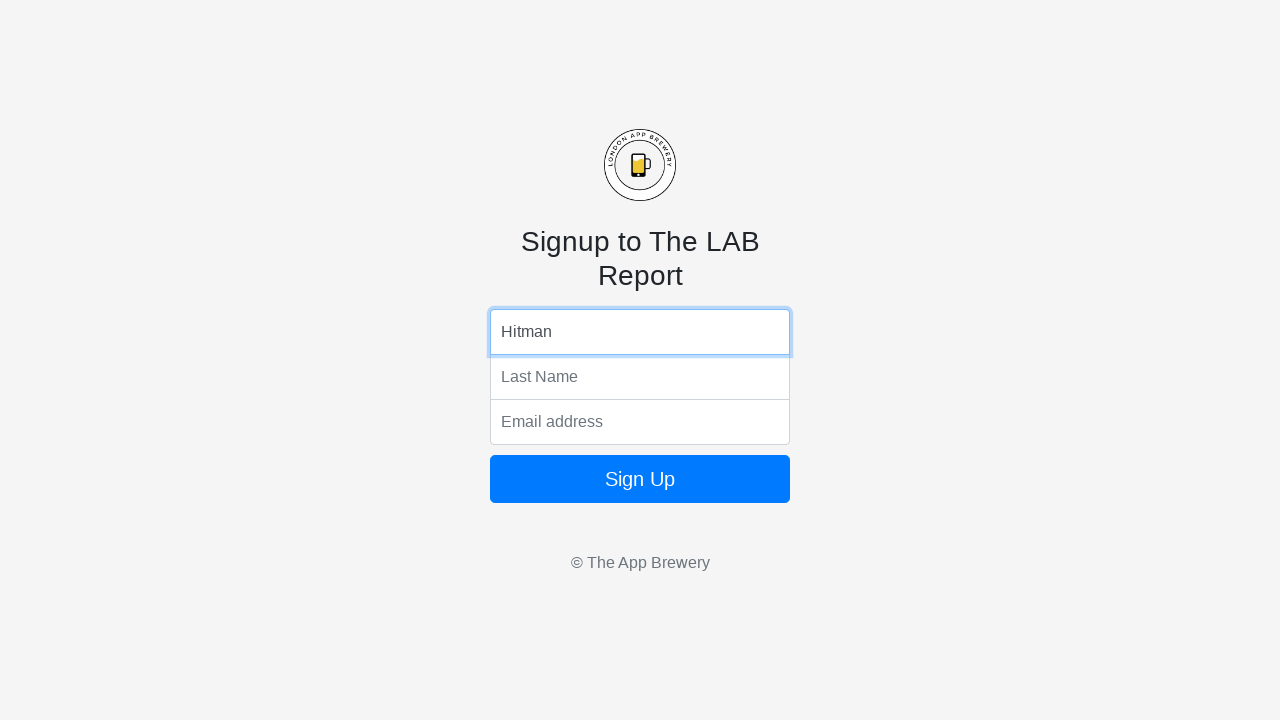

Filled last name field with '47' on input[name='lName']
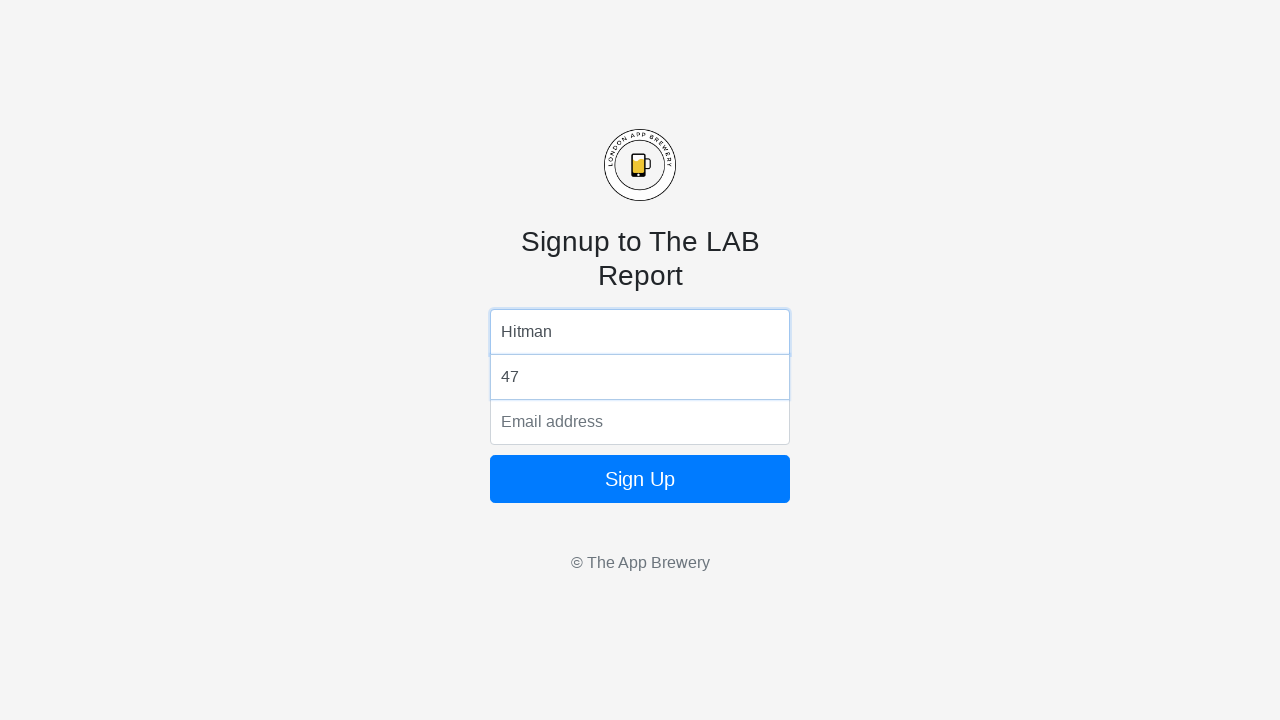

Filled email field with 'hitman@47gmail.com' on input[name='email']
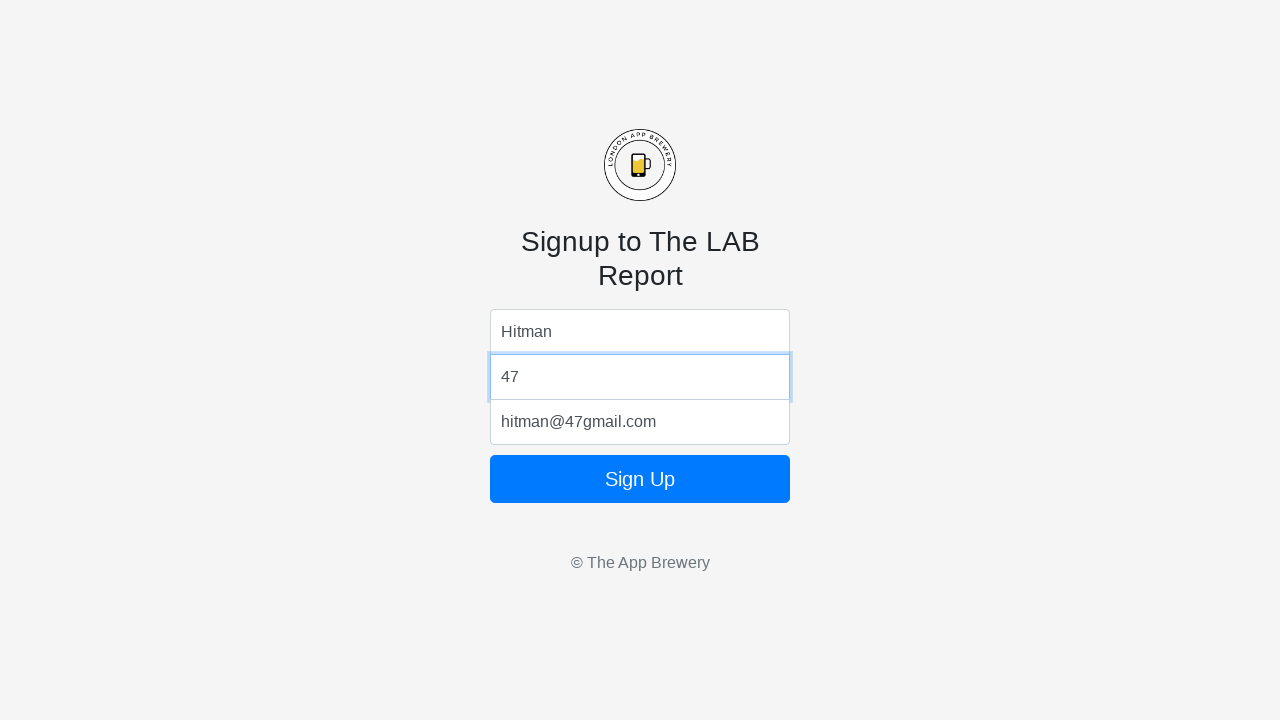

Clicked submit button to submit form at (640, 479) on .btn
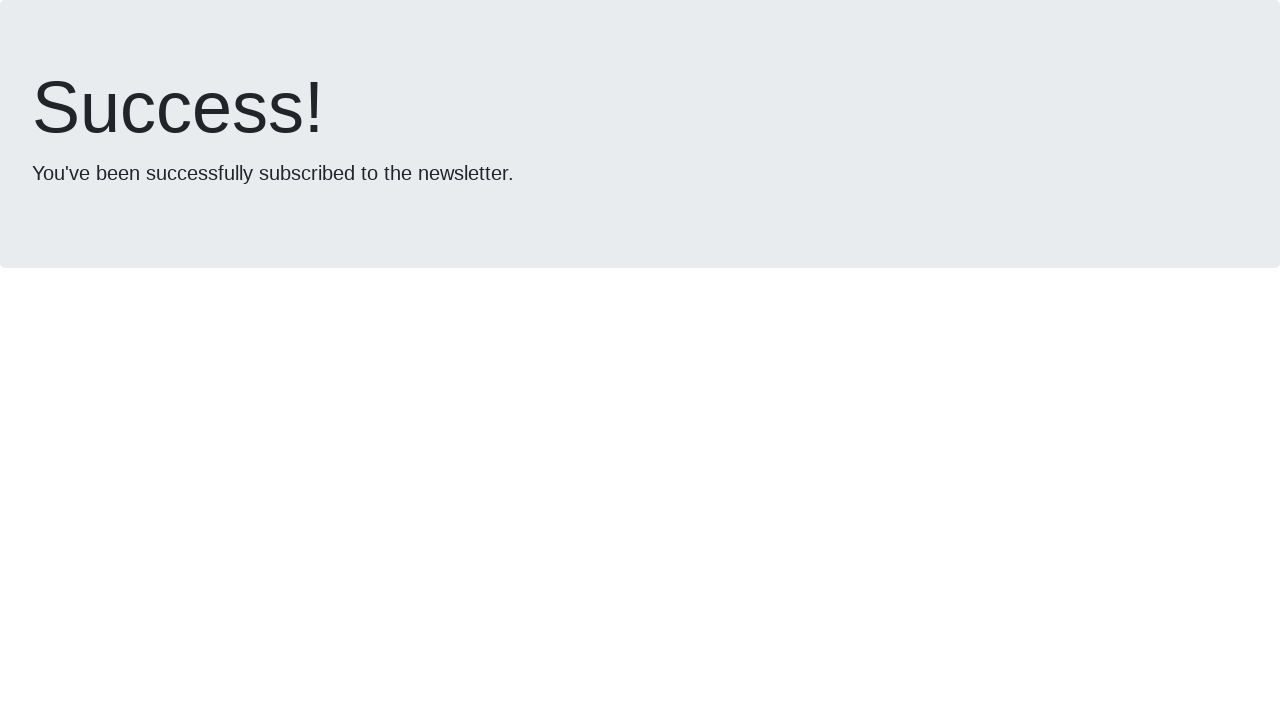

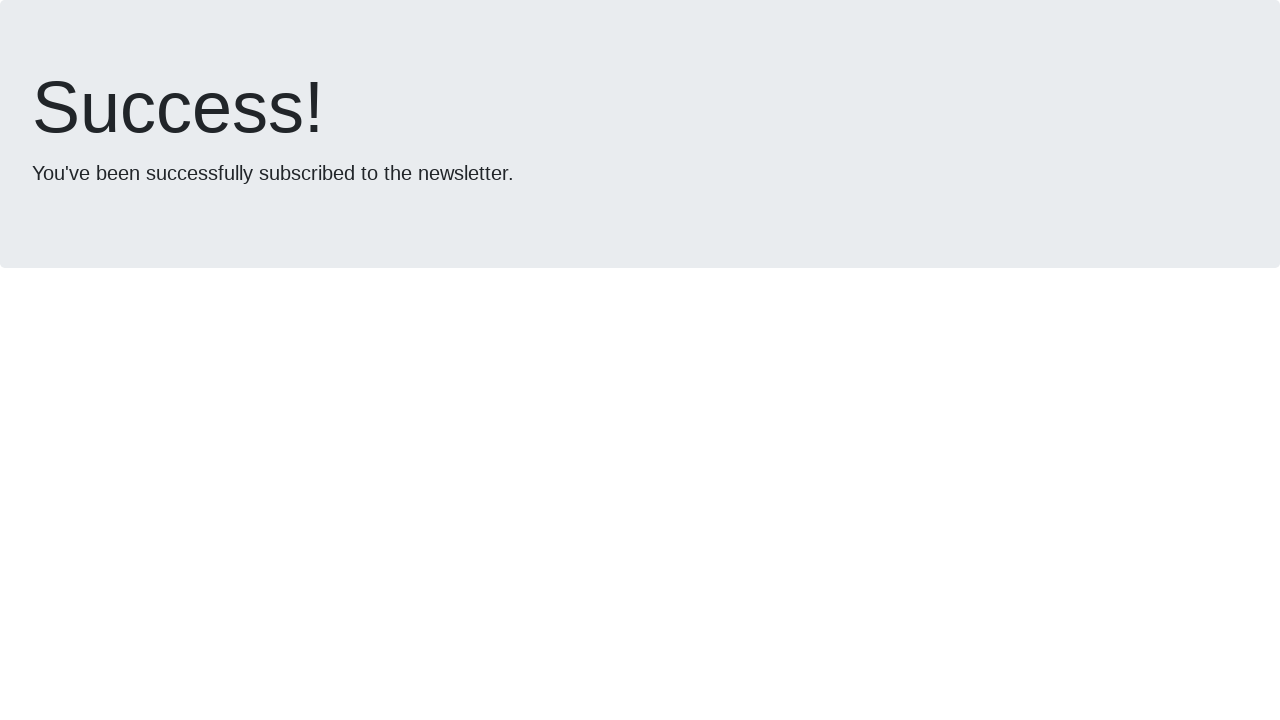